Tests the flight booking flow on BlazeDemoby selecting origin (São Paolo) and destination (New York) cities, viewing available flights, and selecting a flight from the results.

Starting URL: https://www.blazedemo.com

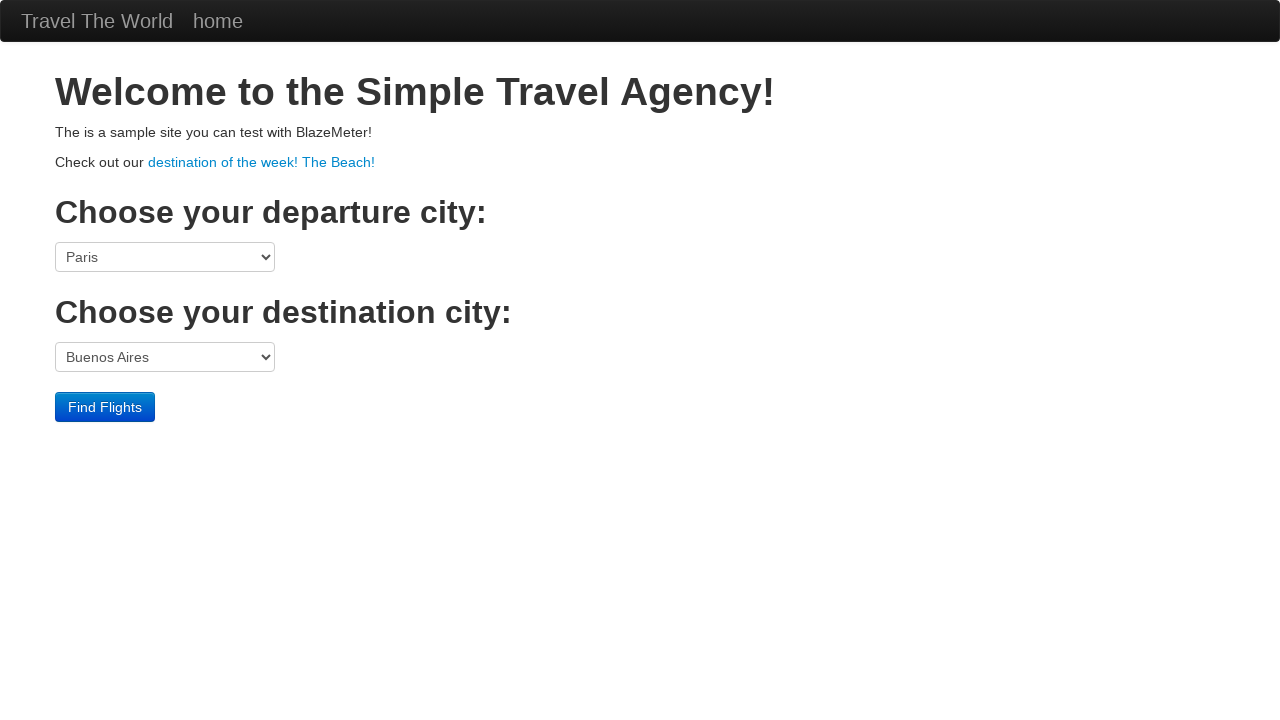

Clicked origin city dropdown at (165, 257) on select[name='fromPort']
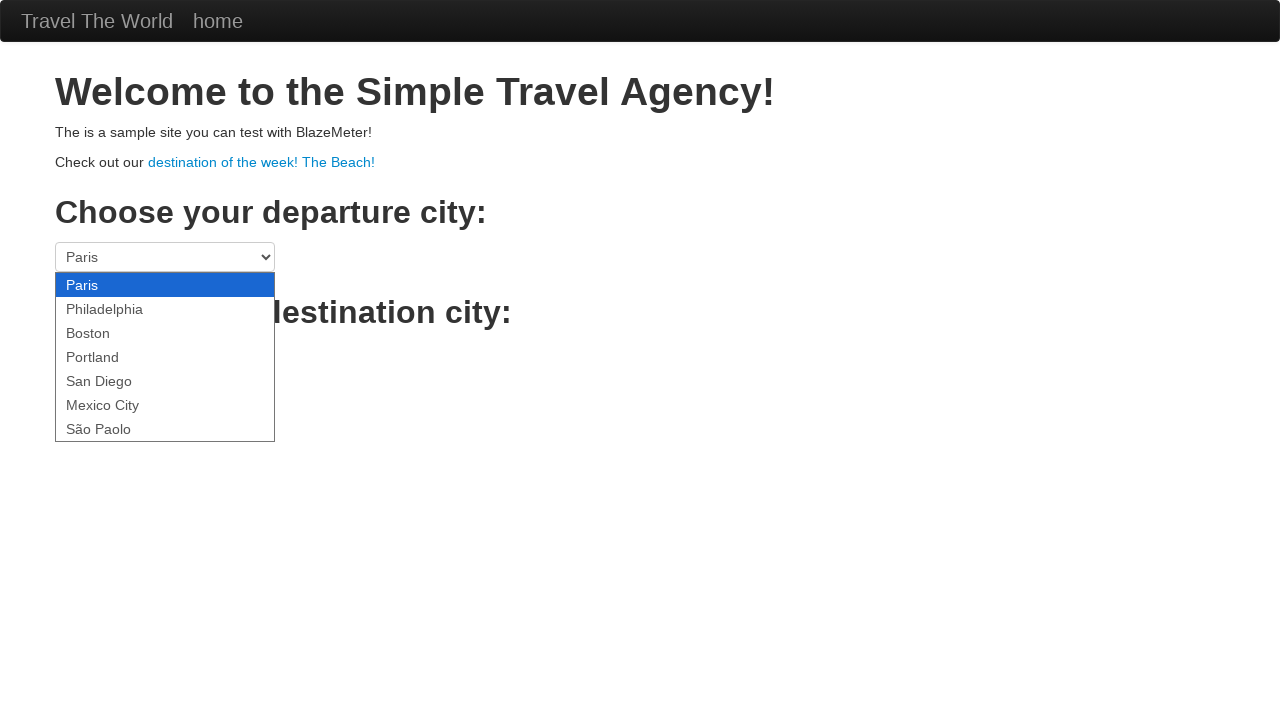

Selected São Paolo as origin city on select[name='fromPort']
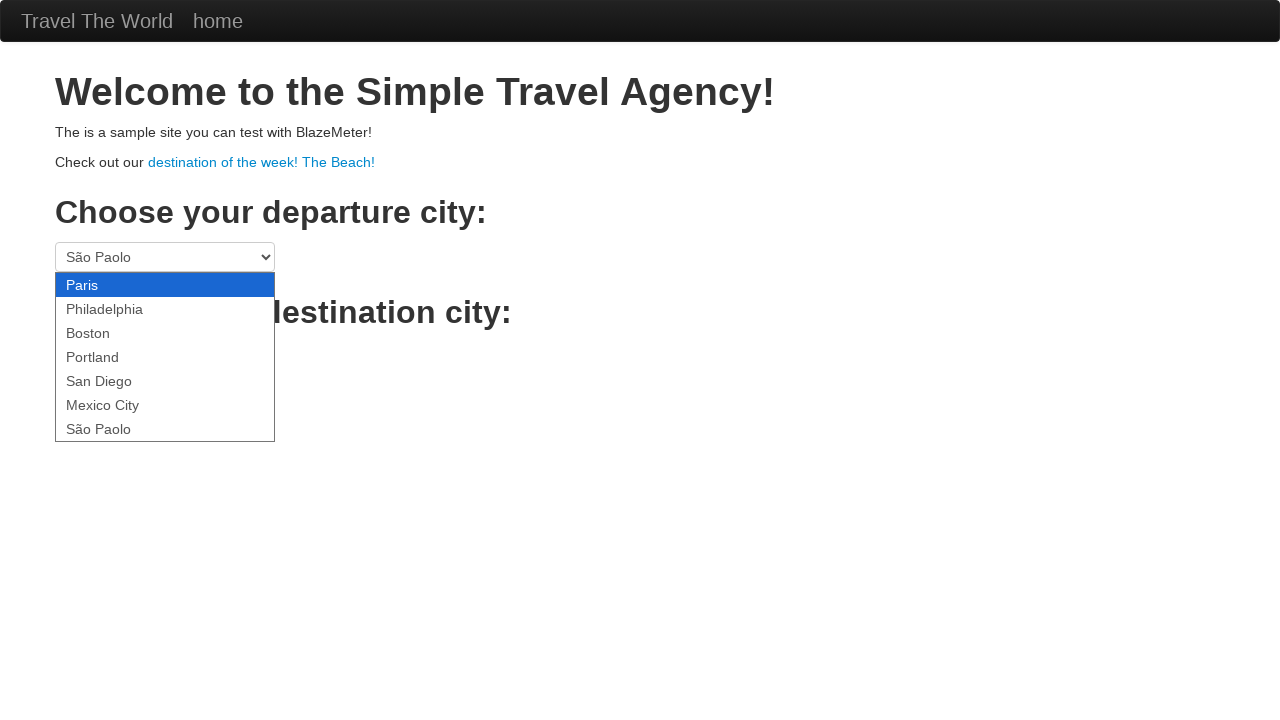

Clicked destination city dropdown at (165, 357) on select[name='toPort']
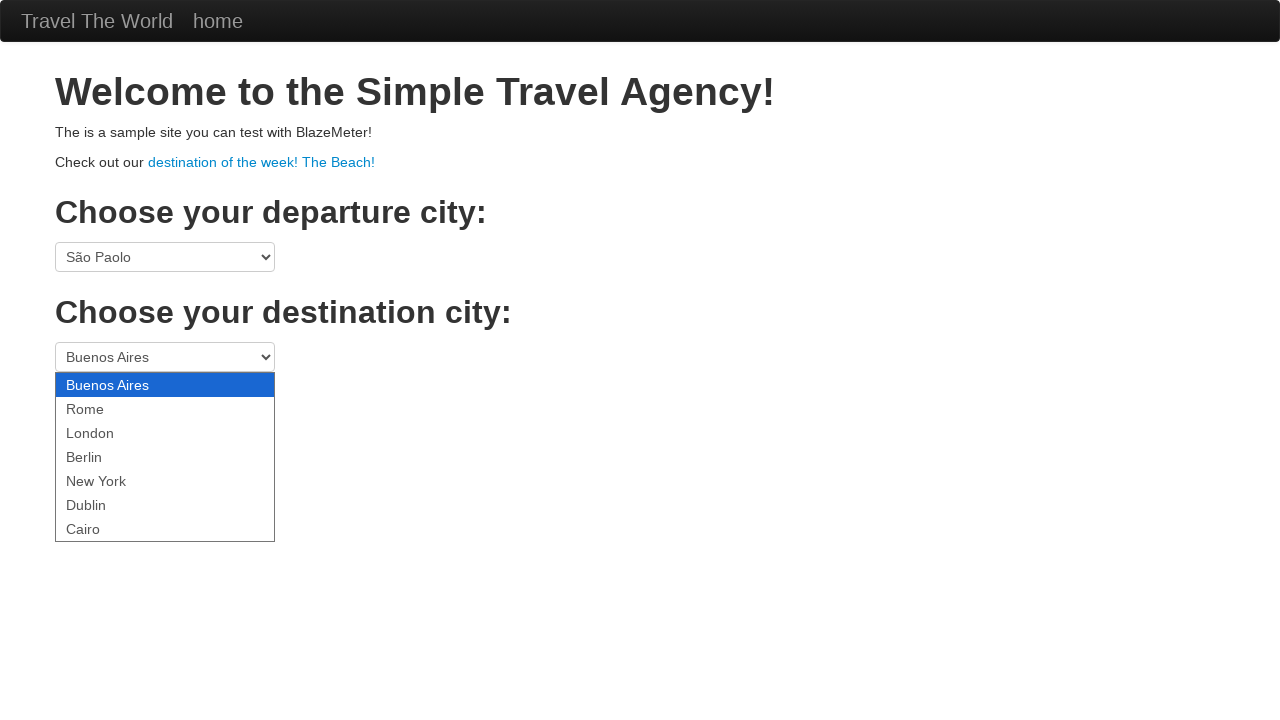

Selected New York as destination city on select[name='toPort']
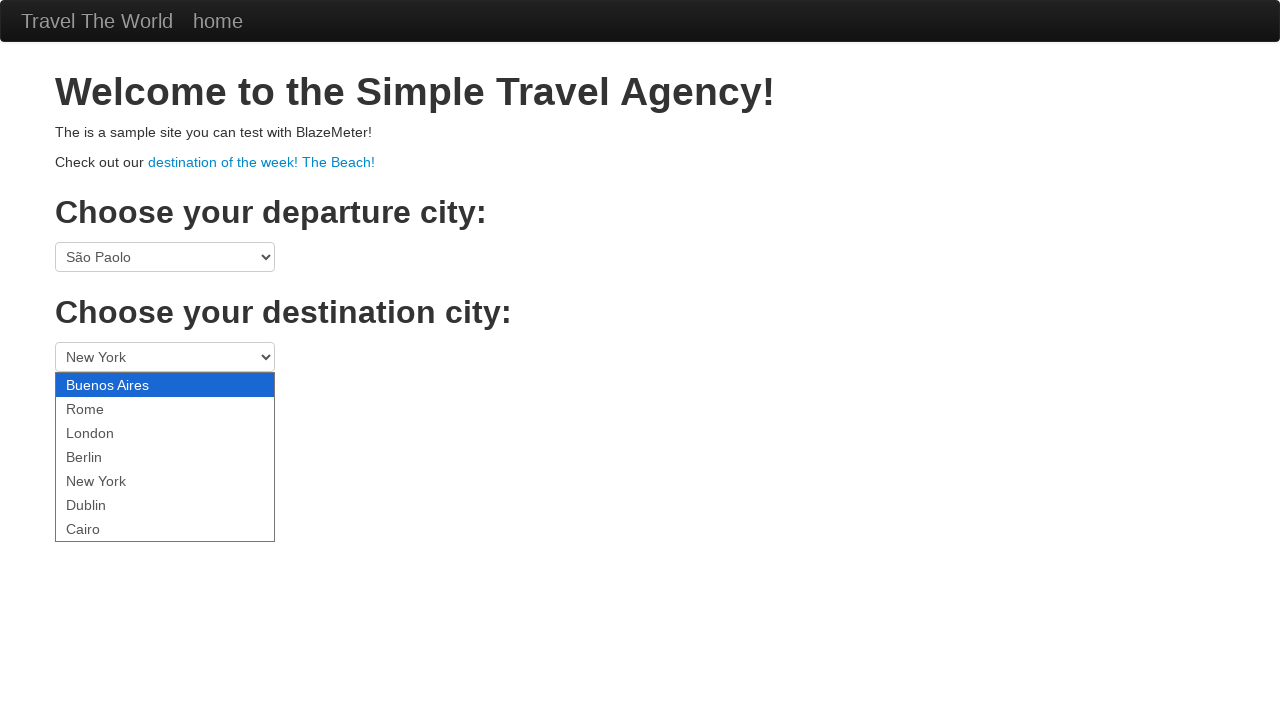

Clicked Find Flights button at (105, 407) on .btn-primary
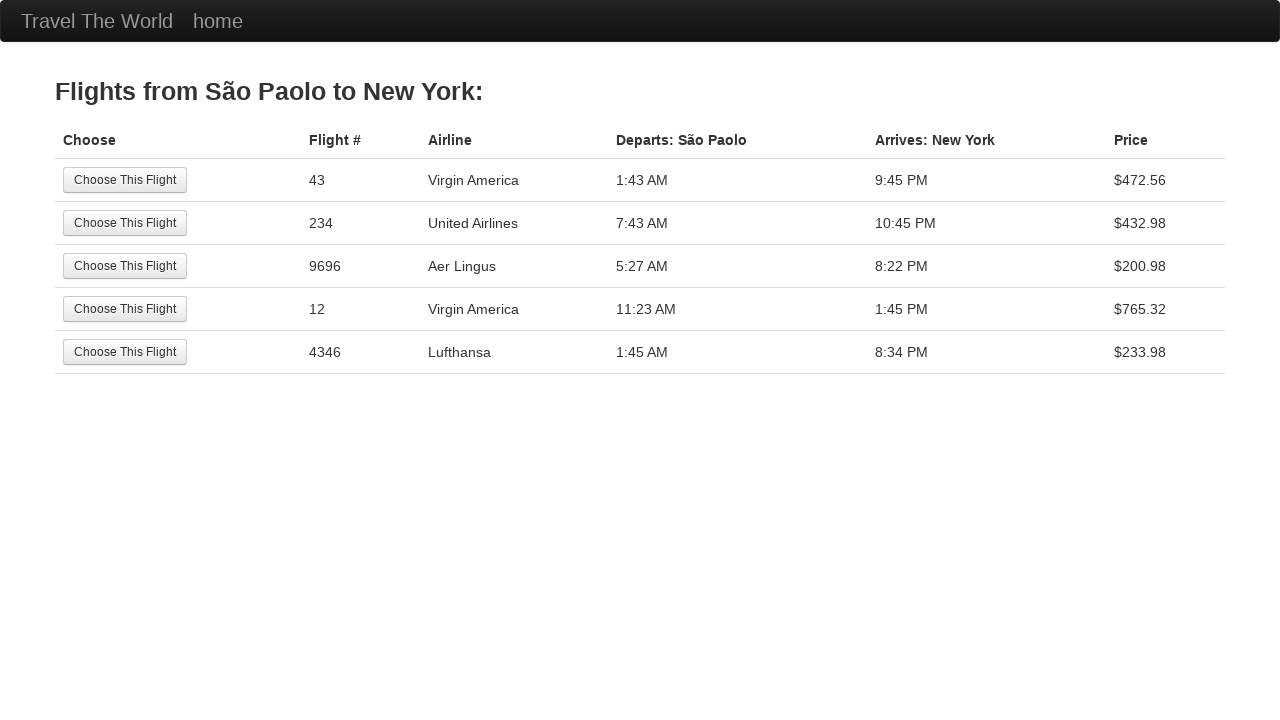

Flights list page loaded successfully
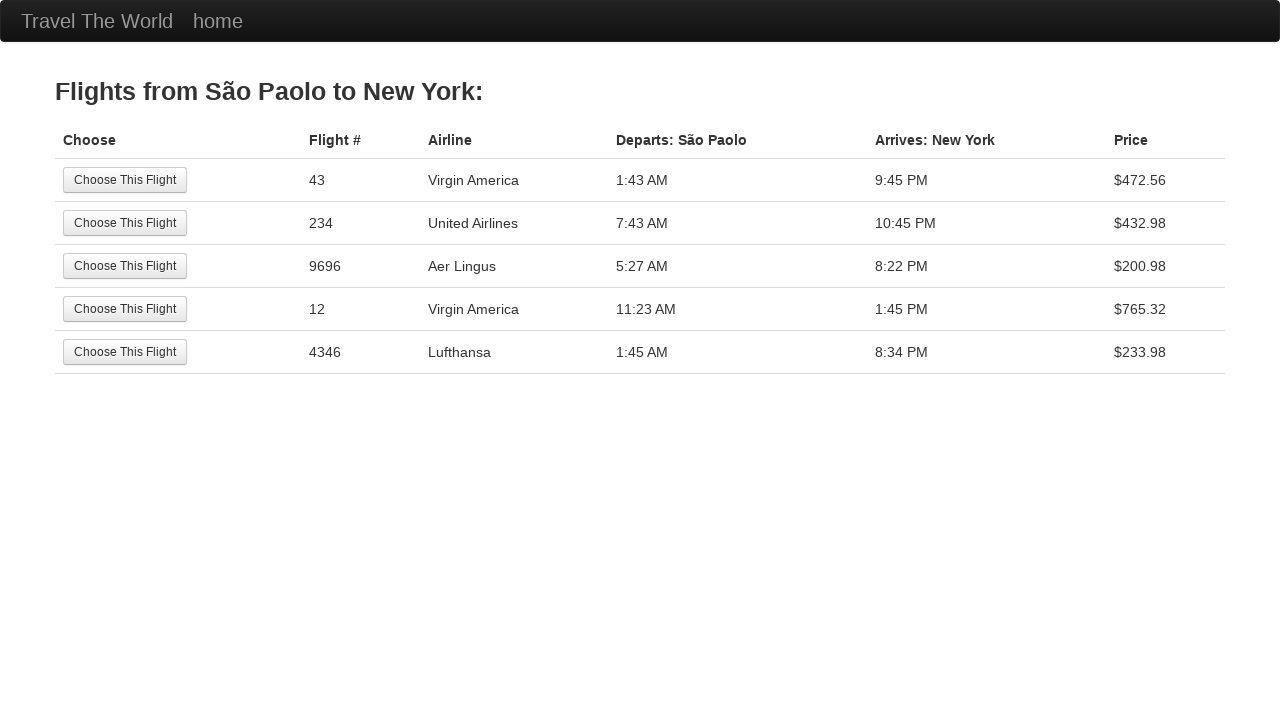

Selected first flight from available flights at (125, 180) on tr:nth-child(1) .btn
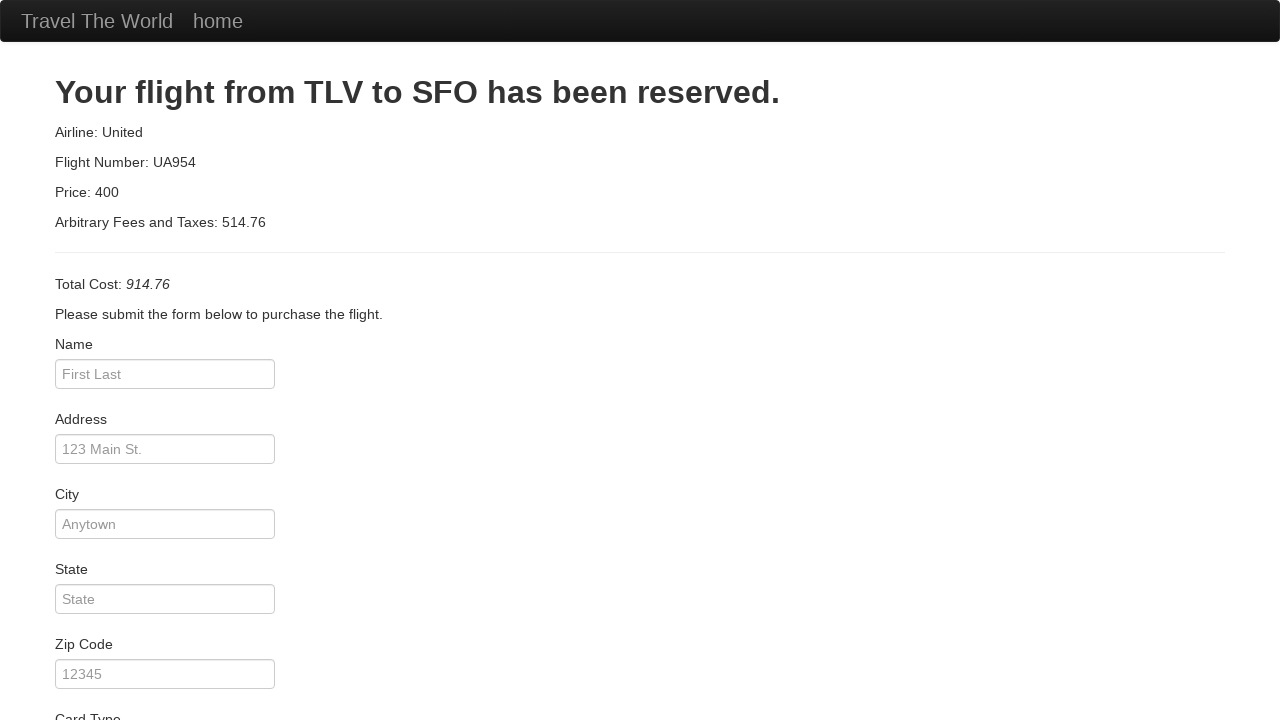

Flight purchase page loaded successfully
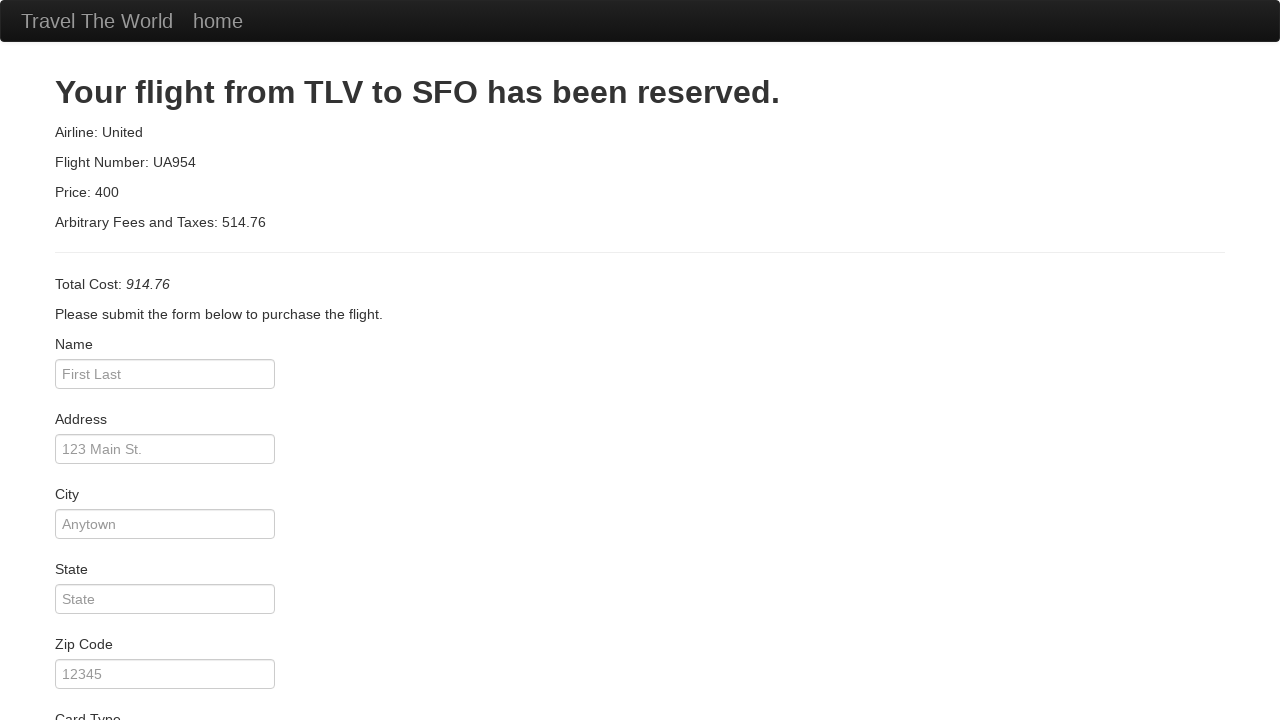

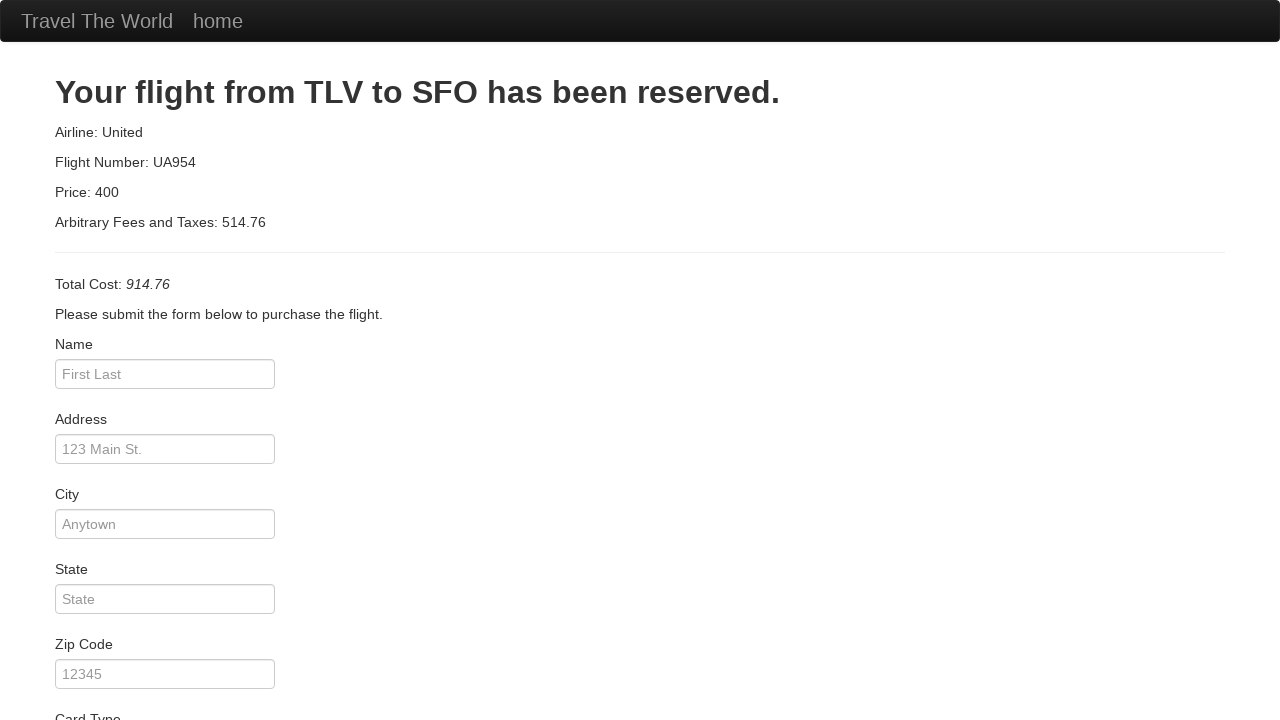